Tests a web form by filling in text fields, password, textarea, selecting a radio button, and submitting the form

Starting URL: https://bonigarcia.dev/selenium-webdriver-java/web-form.html

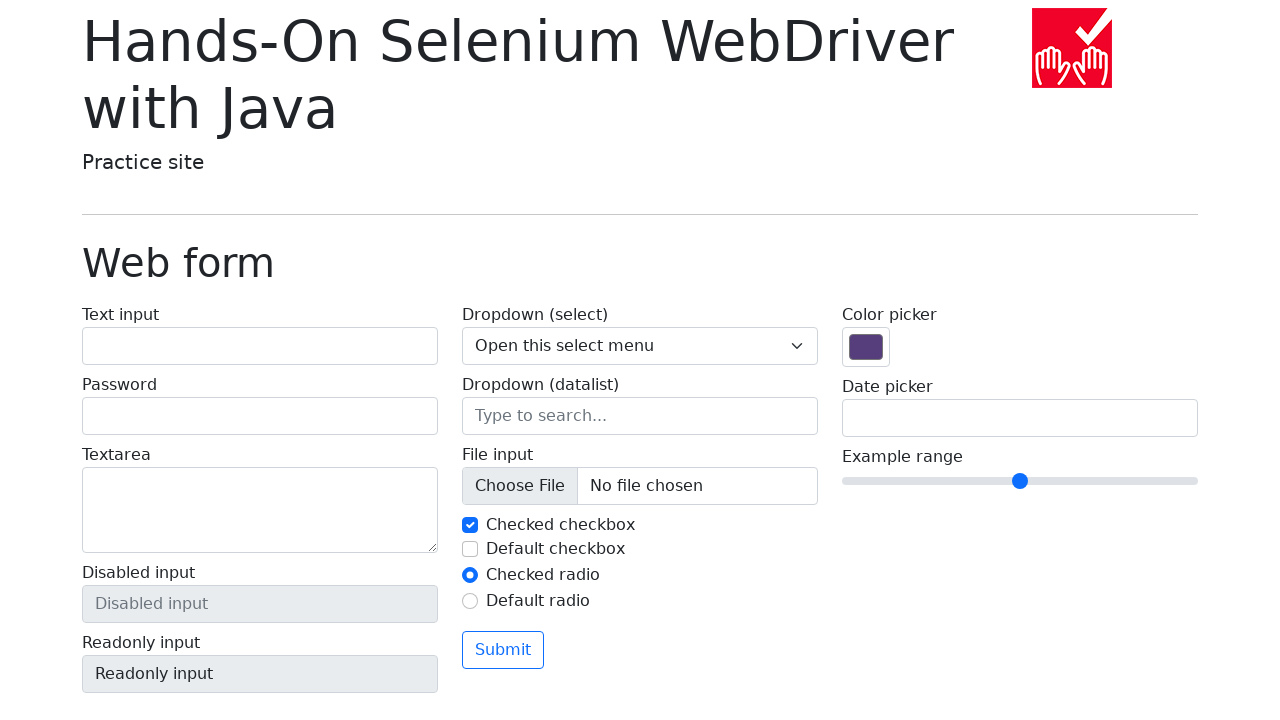

Navigated to web form page
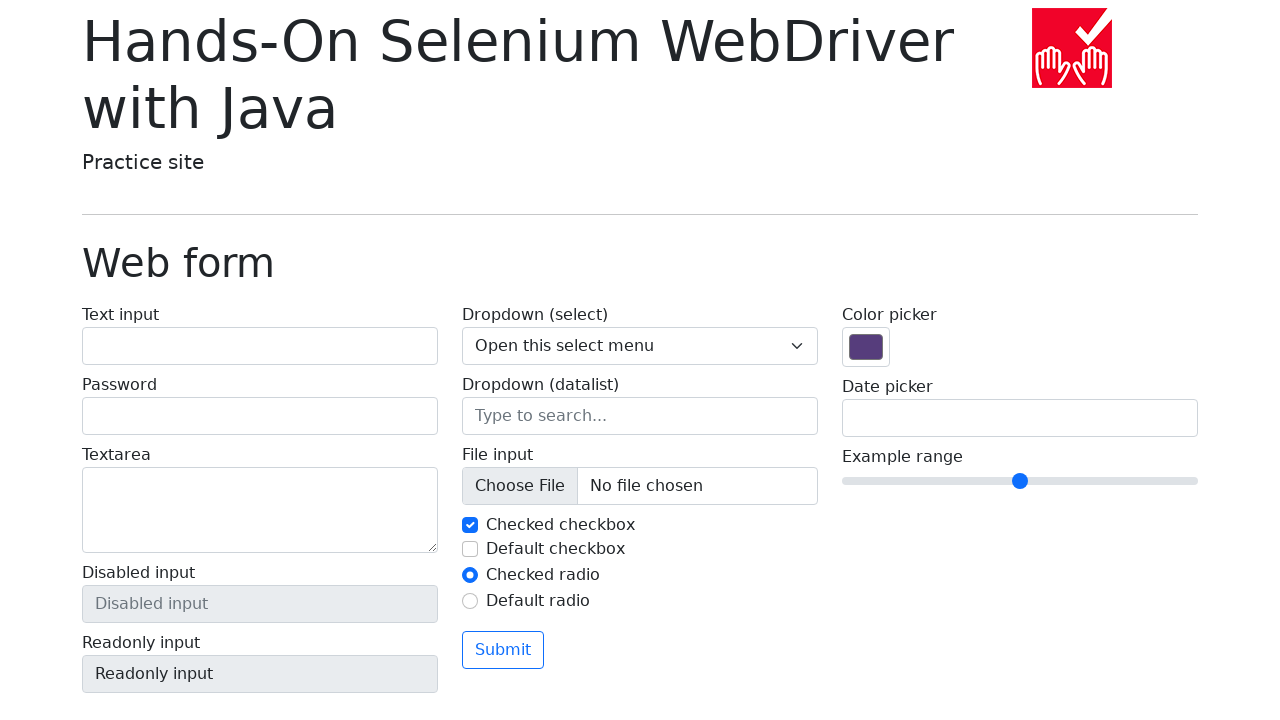

Filled text field with 'Denis N' on #my-text-id
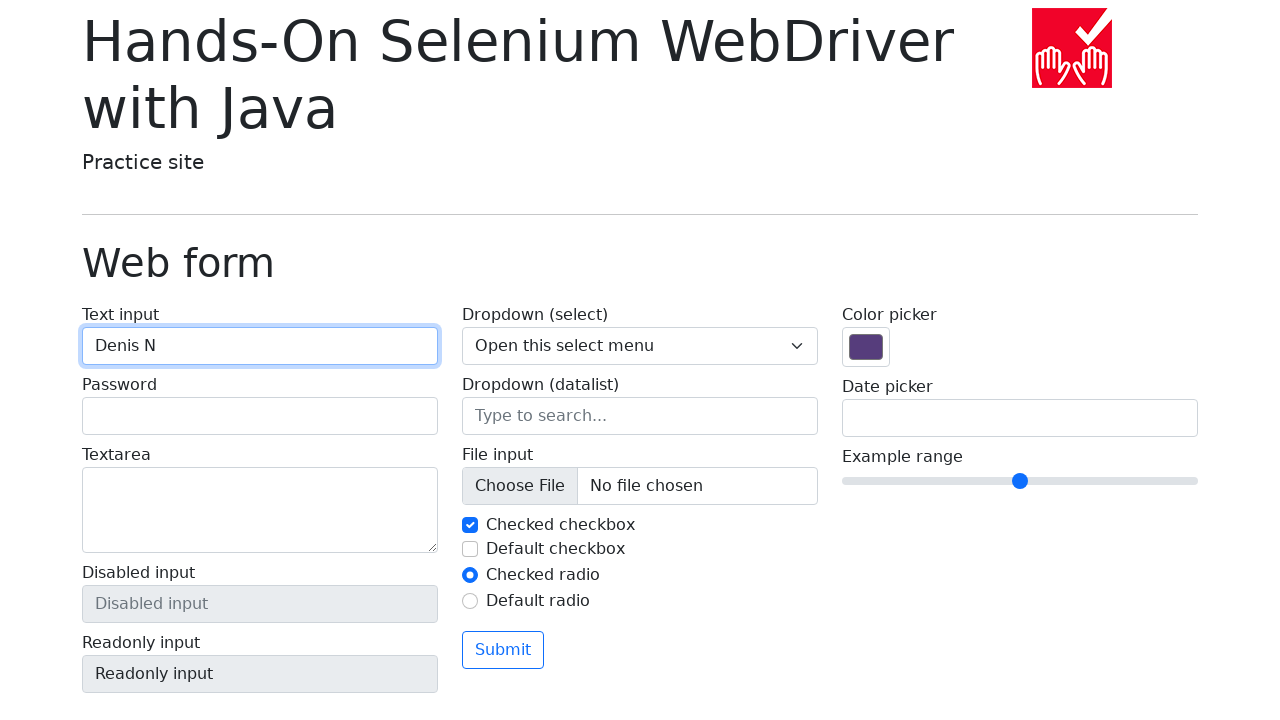

Filled password field with '123456' on input[name='my-password']
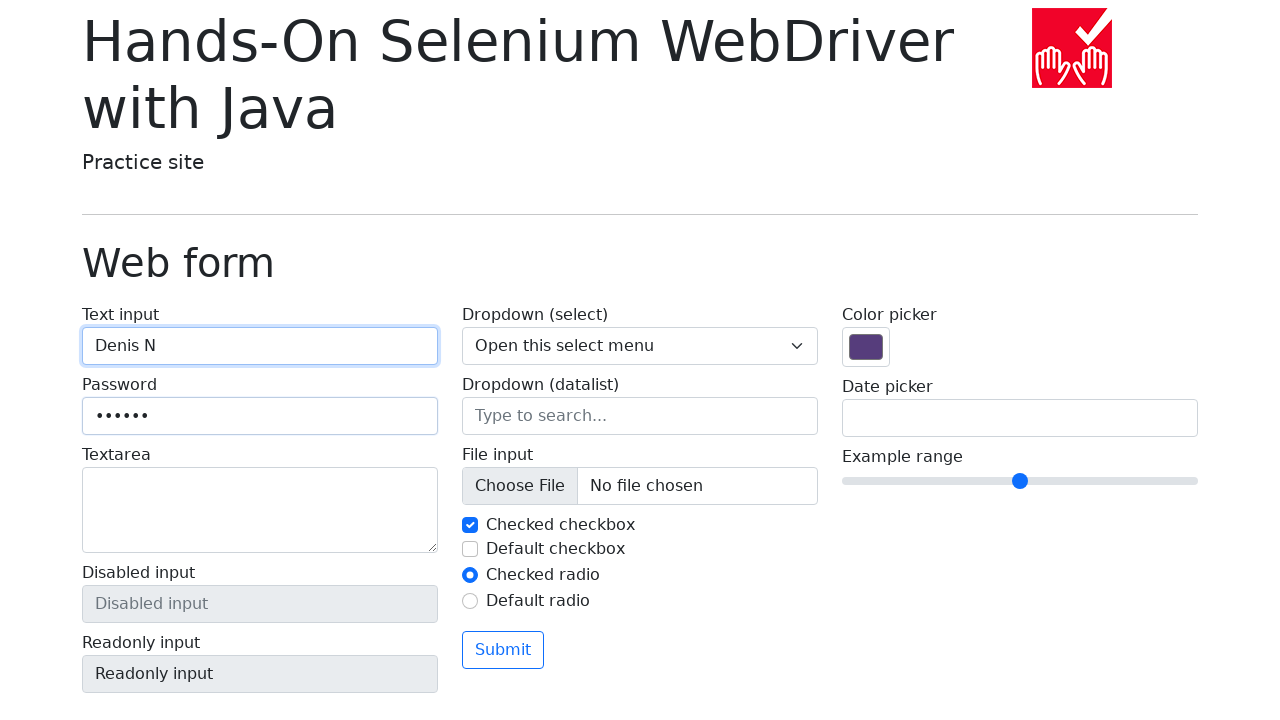

Filled textarea with 'This is a text' on textarea[name='my-textarea']
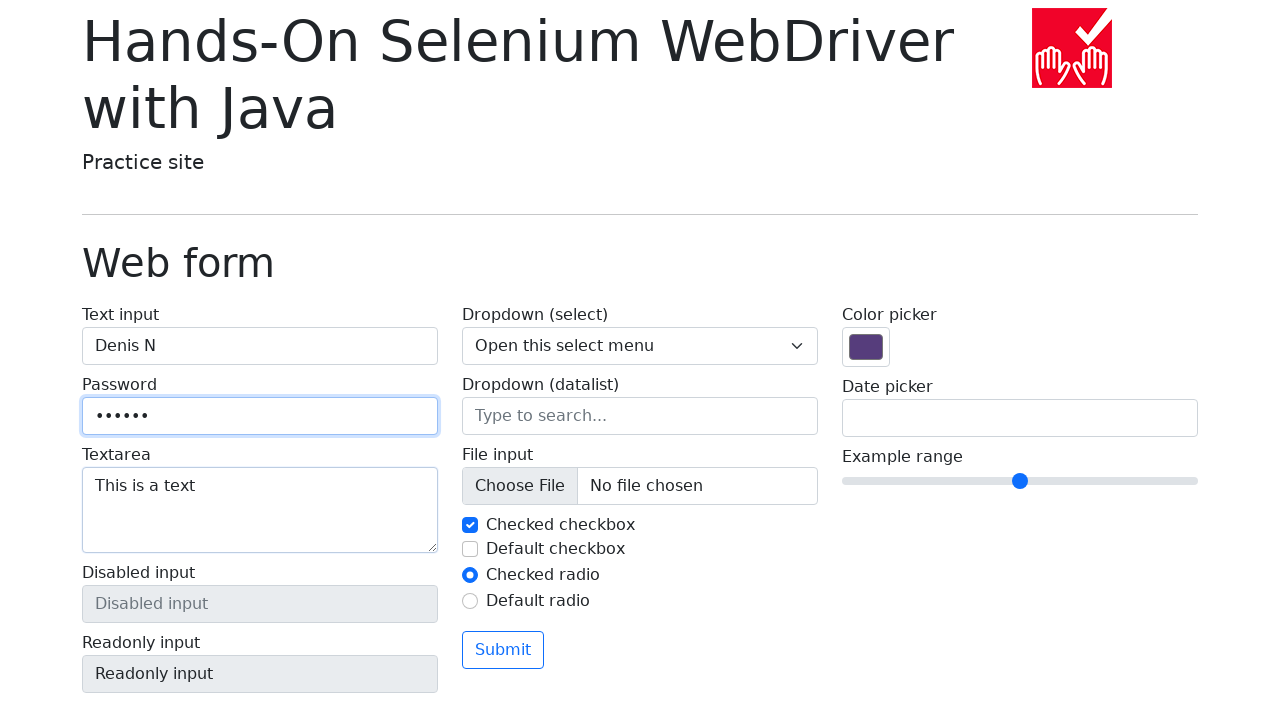

Selected radio button option 2 at (470, 601) on #my-radio-2
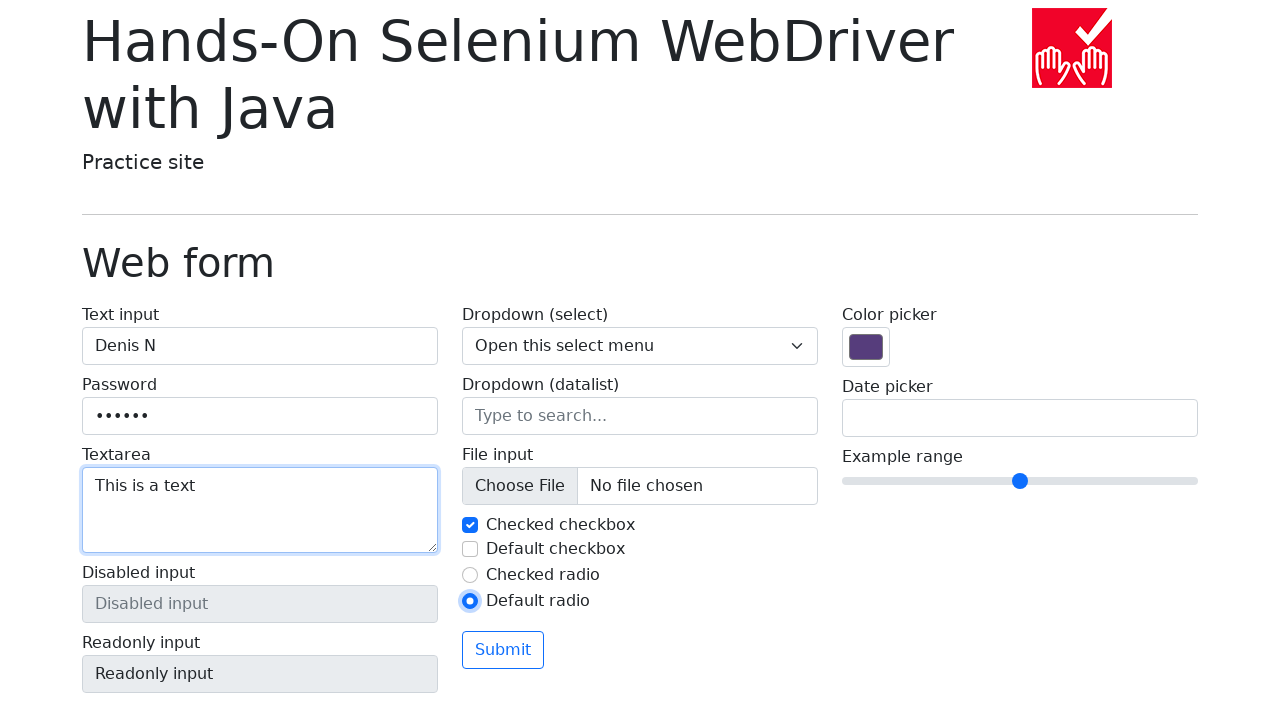

Clicked submit button at (503, 650) on .btn.btn-outline-primary.mt-3
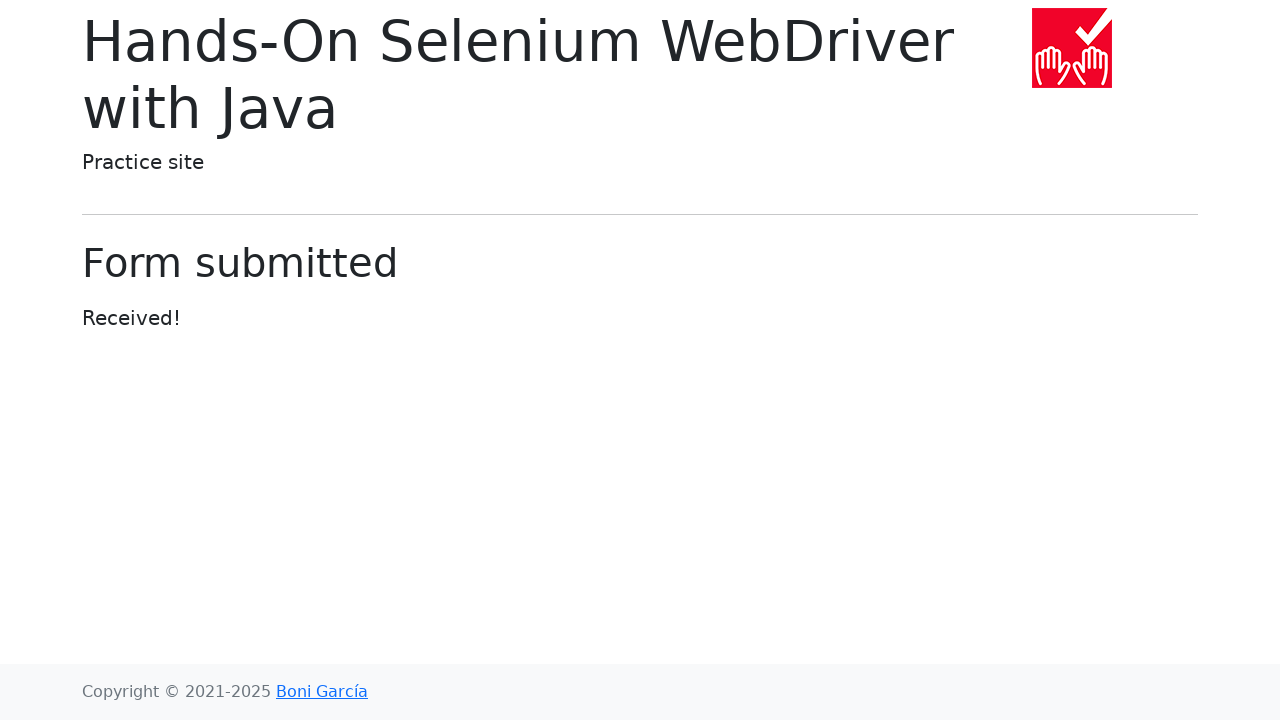

Form successfully submitted and redirected to confirmation page
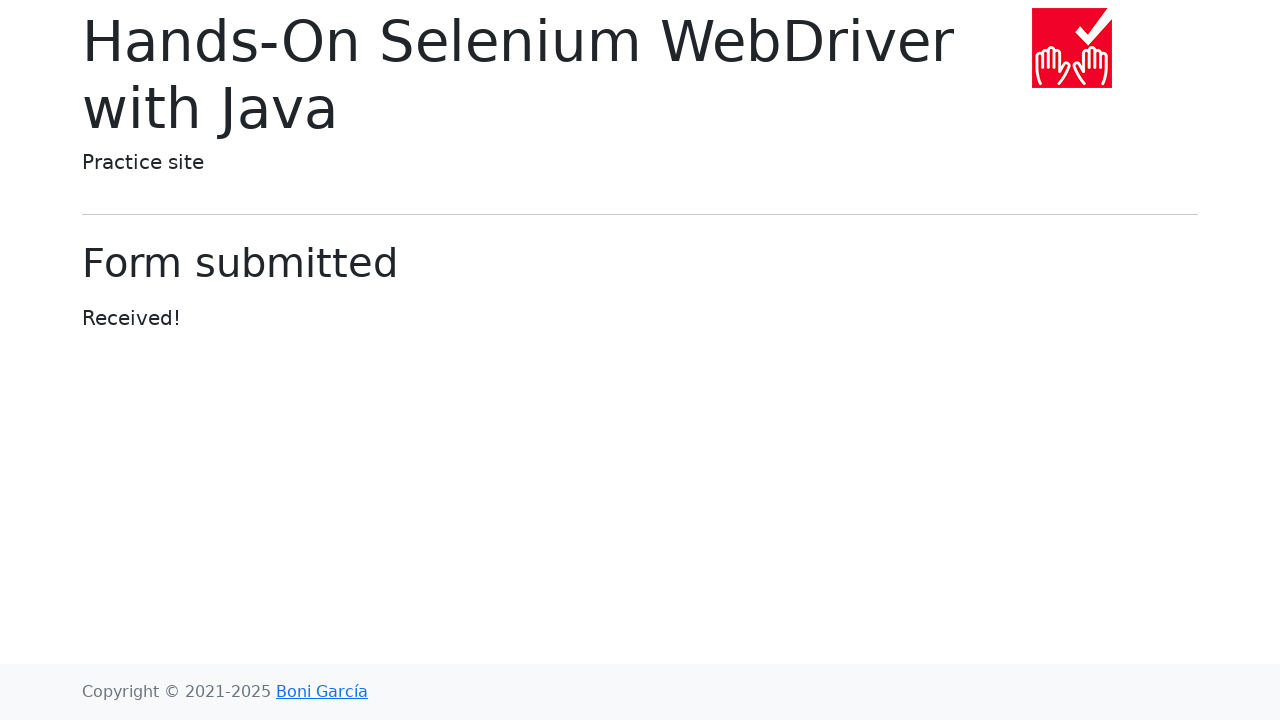

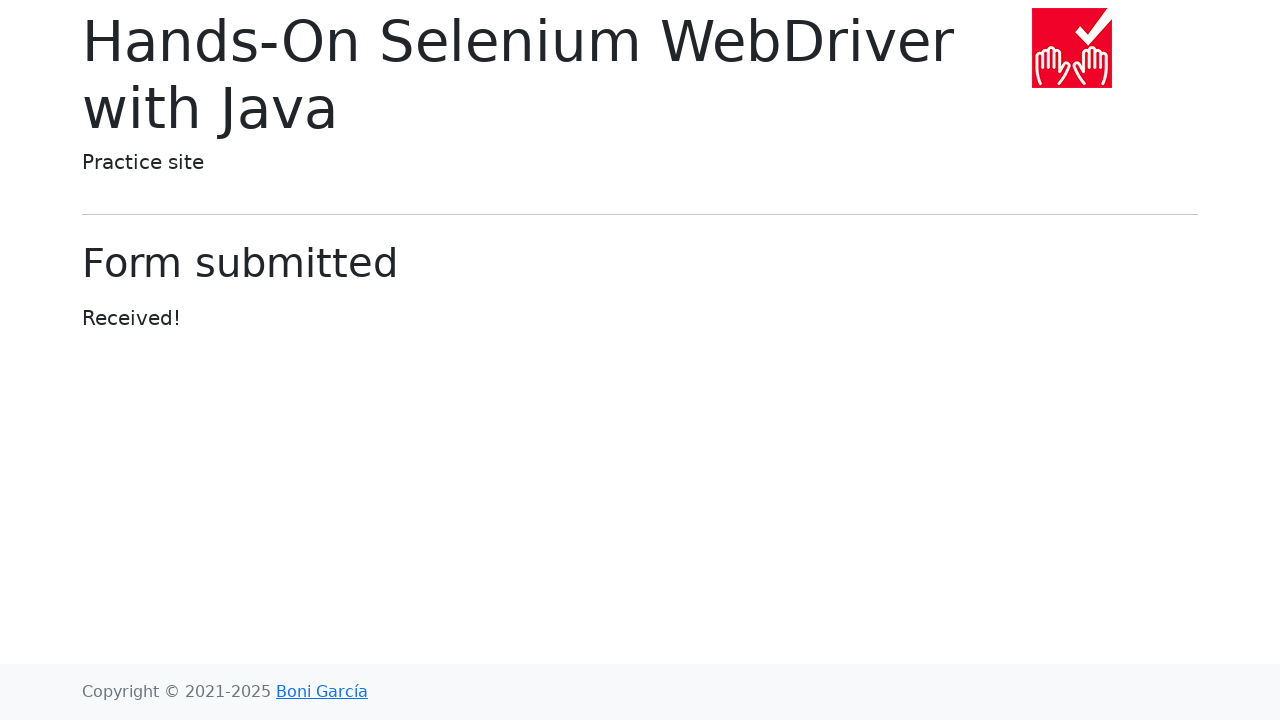